Tests dynamic loading functionality by clicking a start button and waiting for hidden content to become visible

Starting URL: https://the-internet.herokuapp.com/dynamic_loading/1

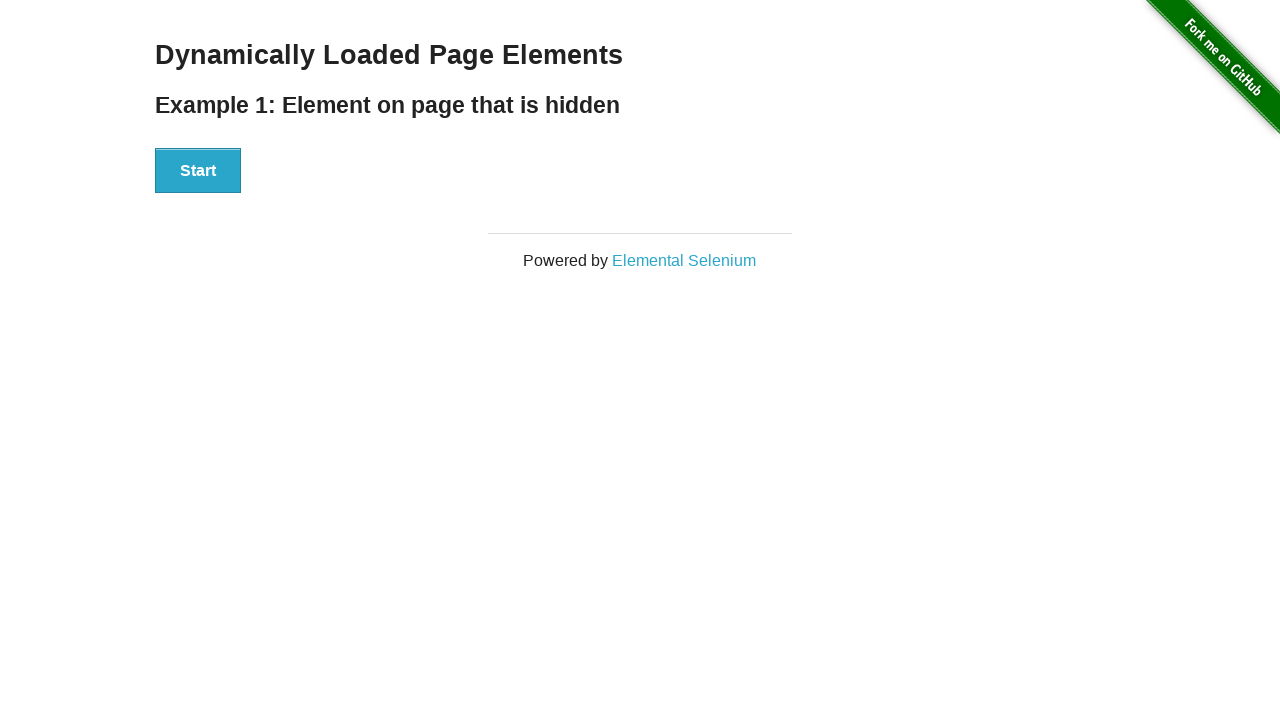

Clicked start button to trigger dynamic loading at (198, 171) on div#start button
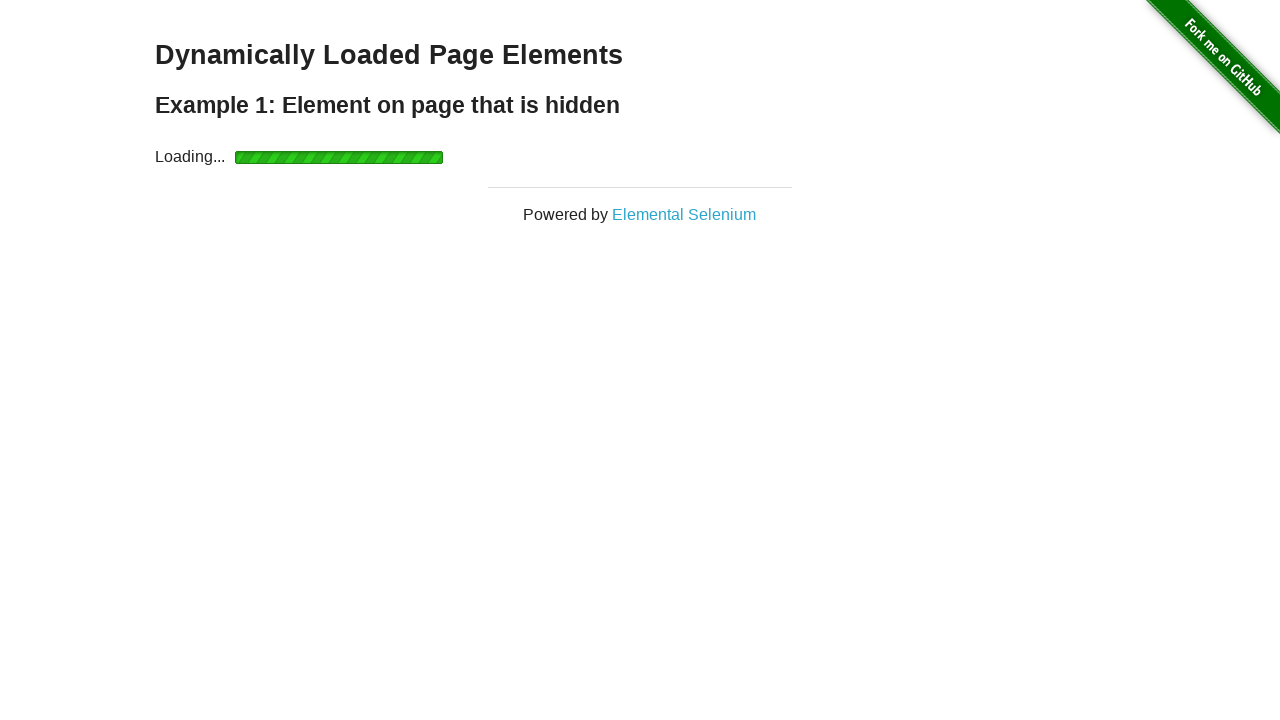

Hidden content with 'Hello World!' became visible
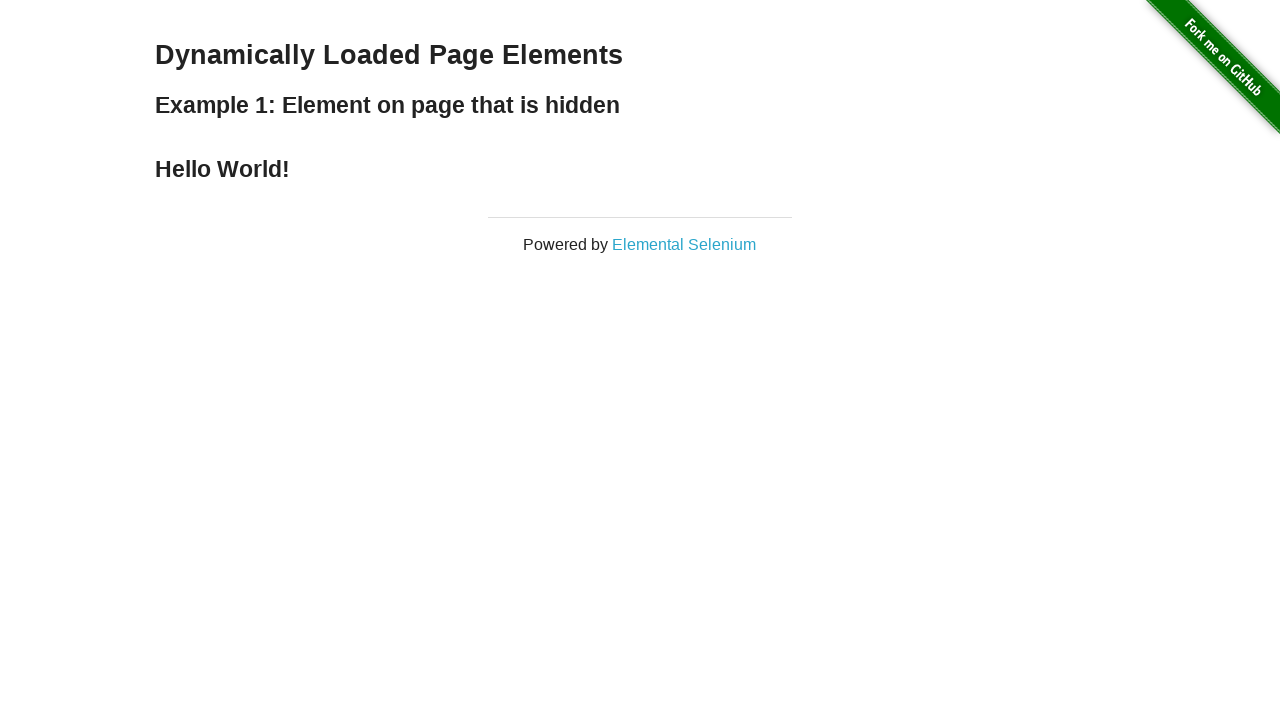

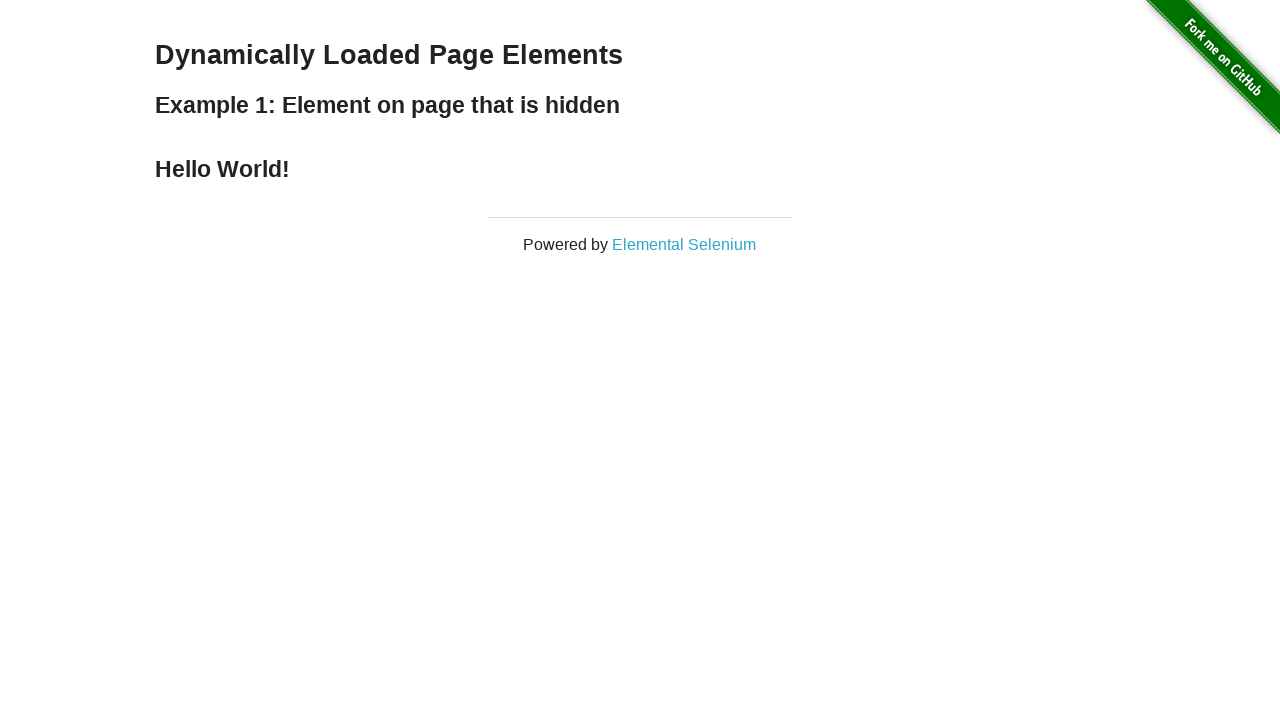